Fills out a form with personal information including name, job title, radio button selection, checkbox, and dropdown selections

Starting URL: http://formy-project.herokuapp.com/form

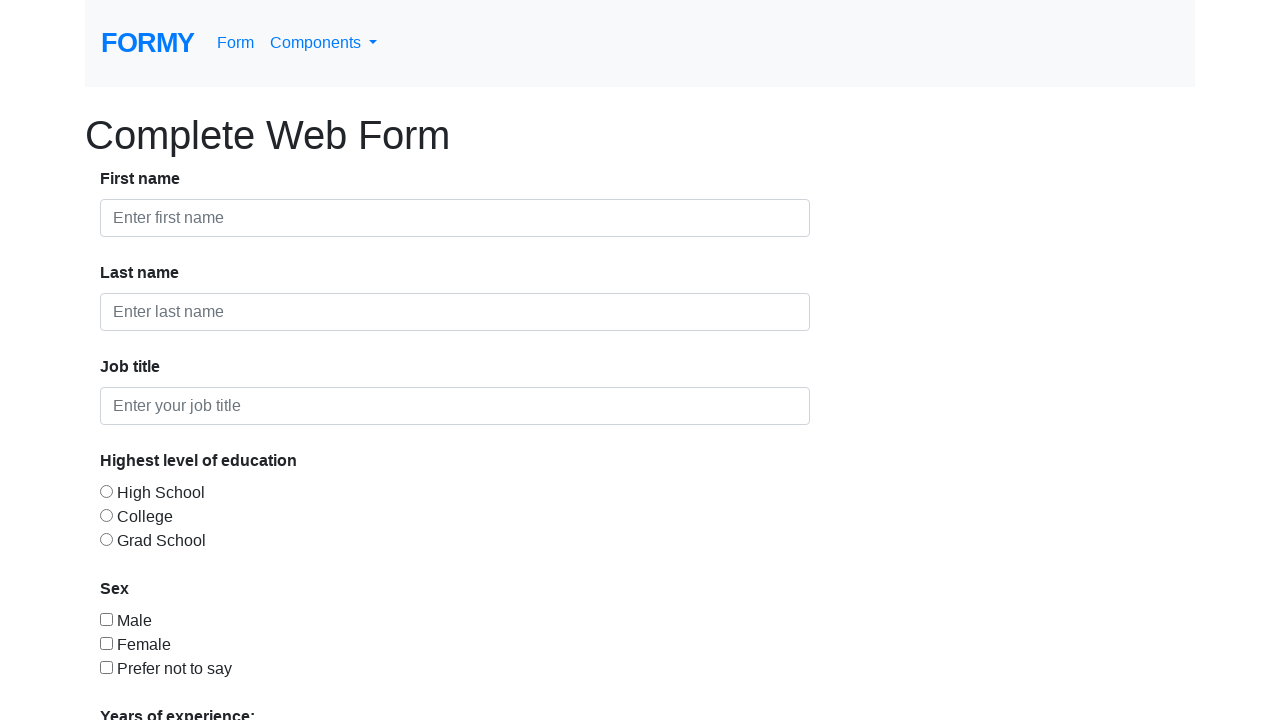

Filled first name field with 'Aravinda' on #first-name
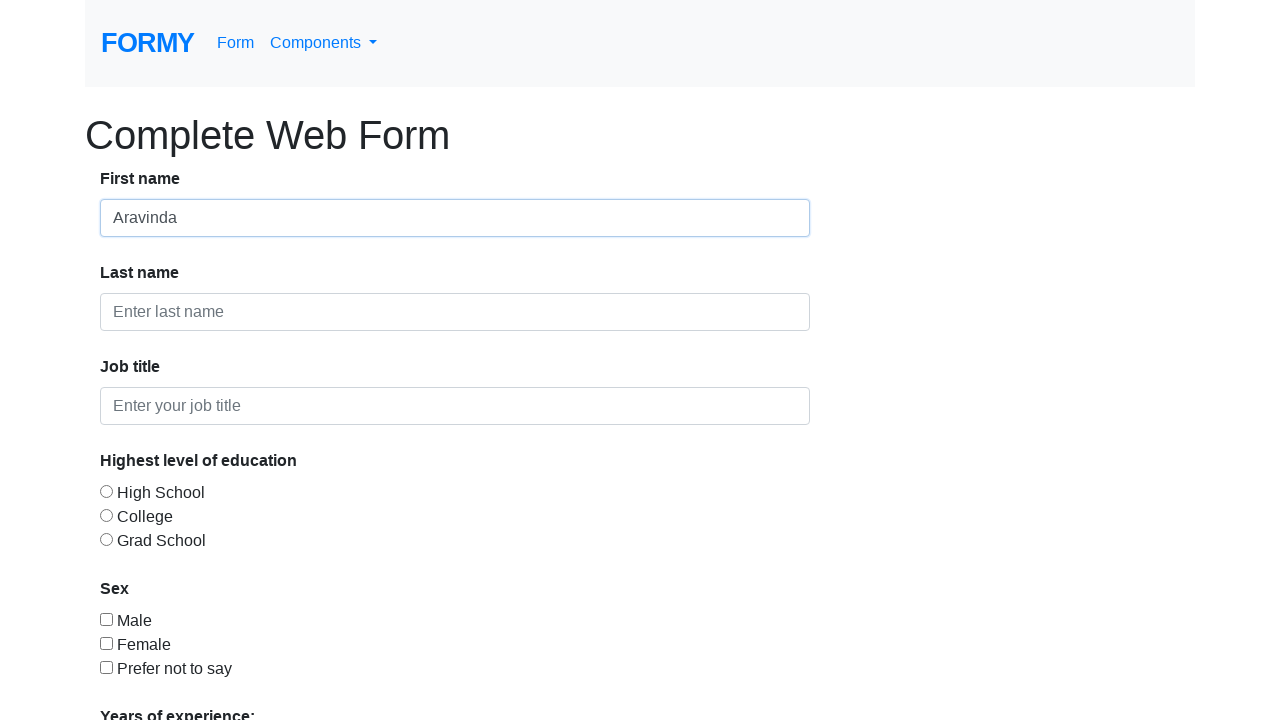

Filled last name field with 'HB' on #last-name
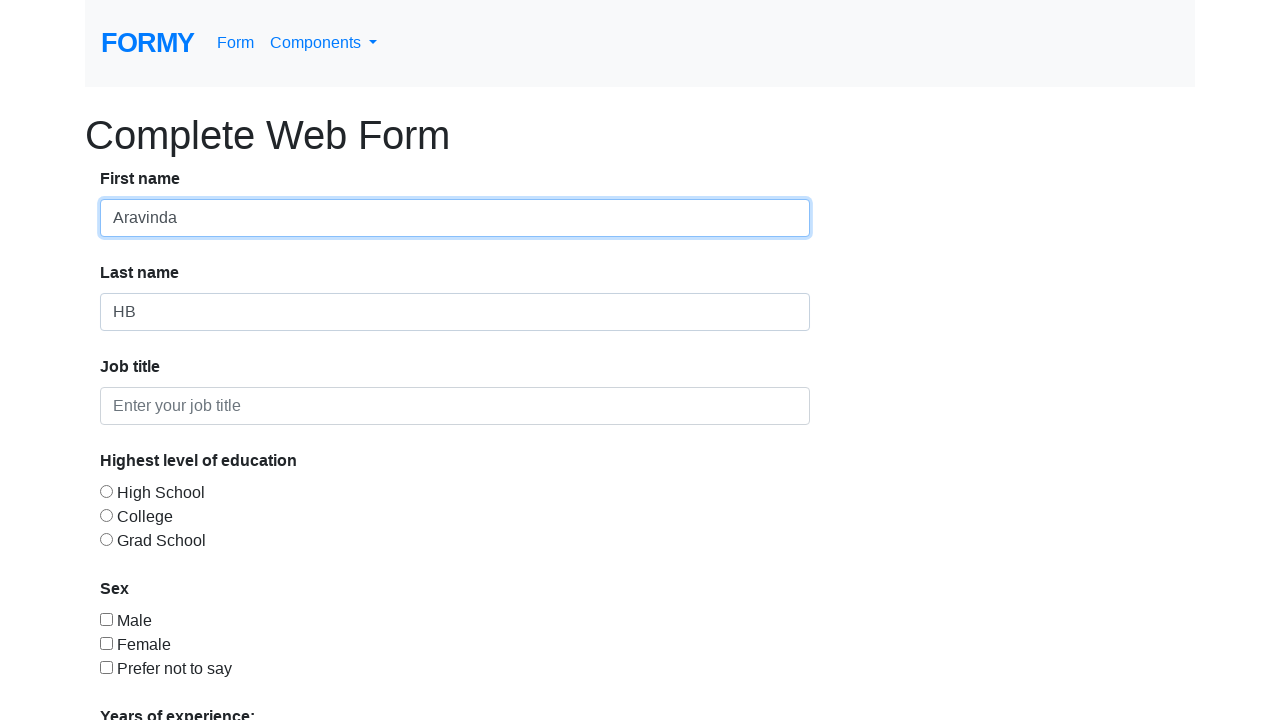

Filled job title field with 'Trainer' on #job-title
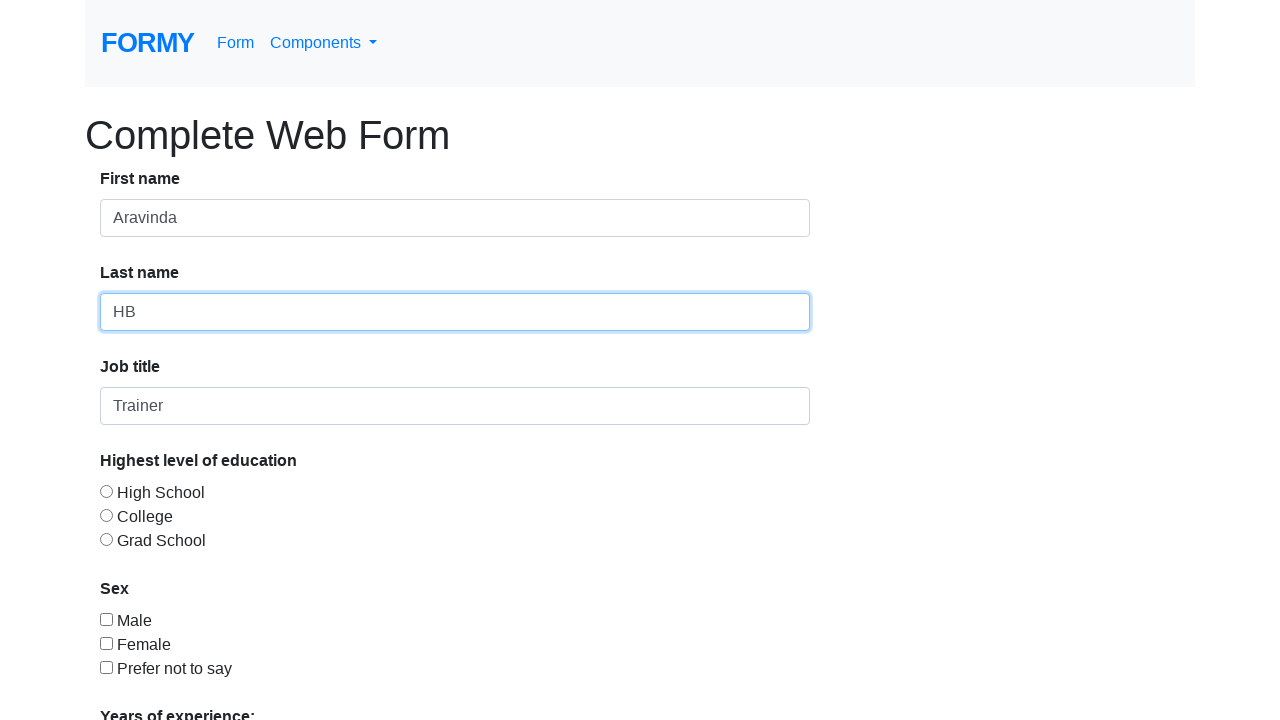

Selected radio button option 2 at (106, 515) on #radio-button-2
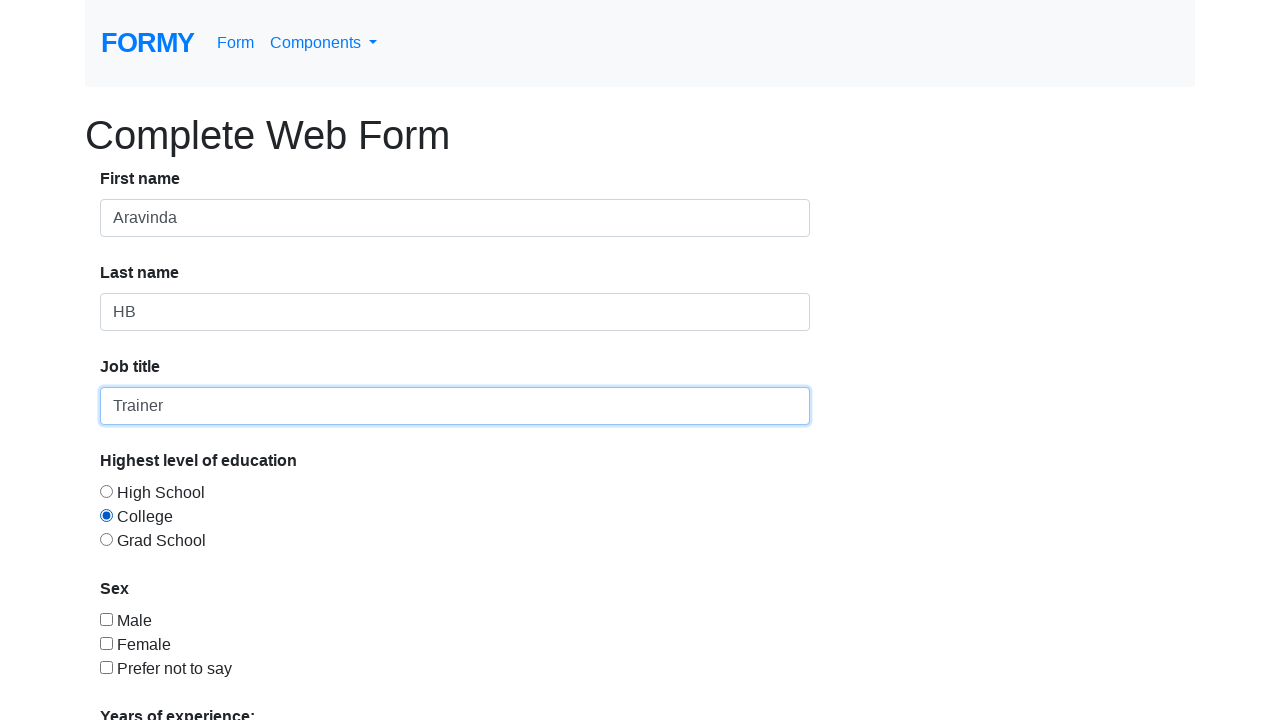

Checked checkbox 1 at (106, 619) on #checkbox-1
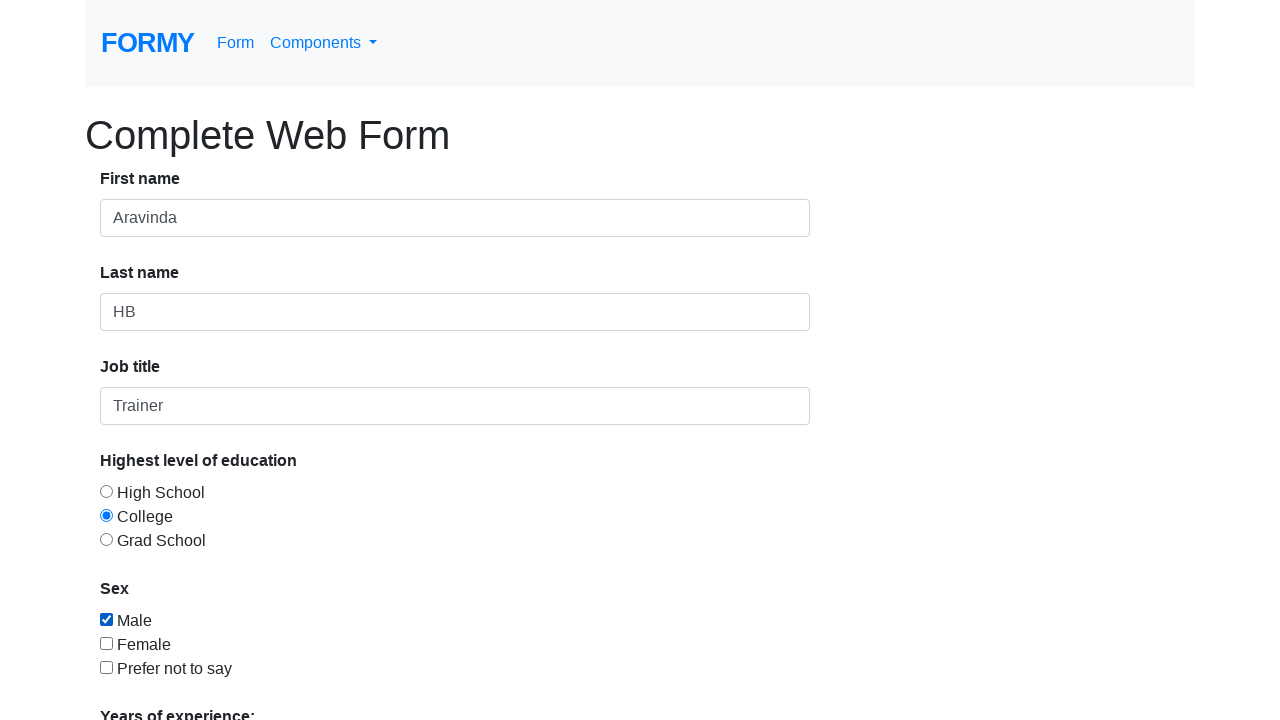

Selected dropdown option by index 3 (4th option) on #select-menu
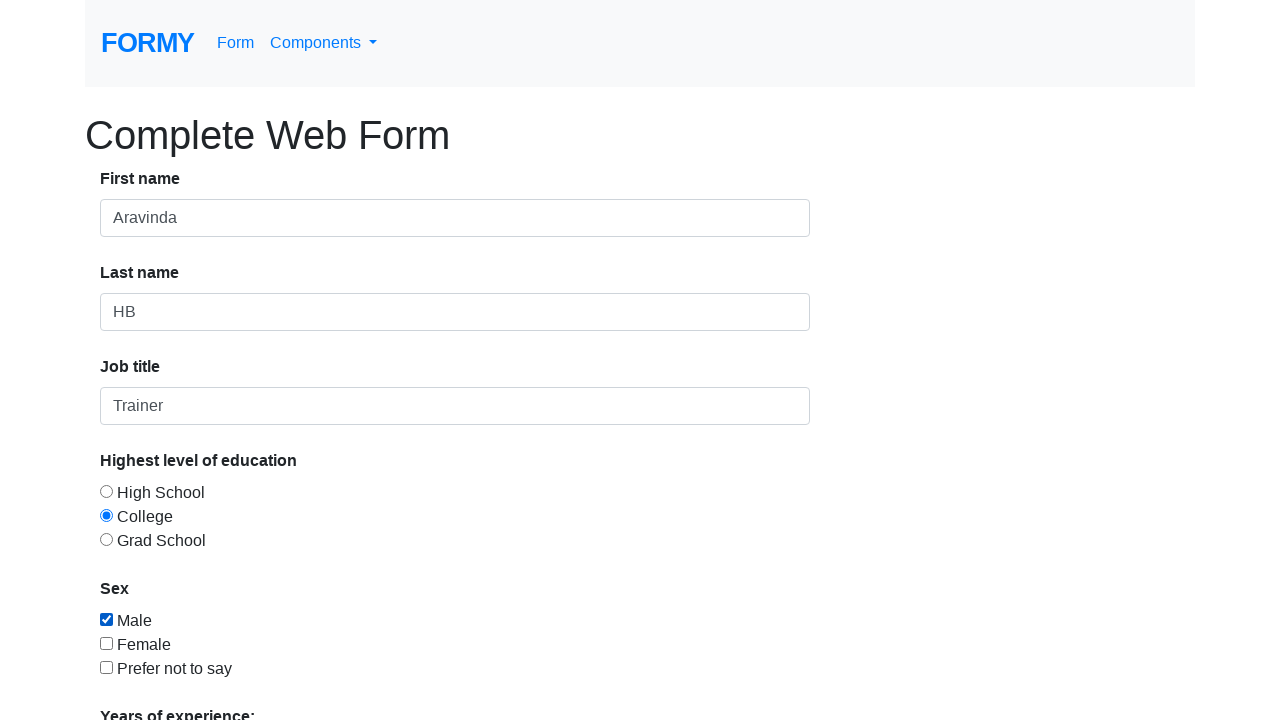

Selected dropdown option by value '4' on #select-menu
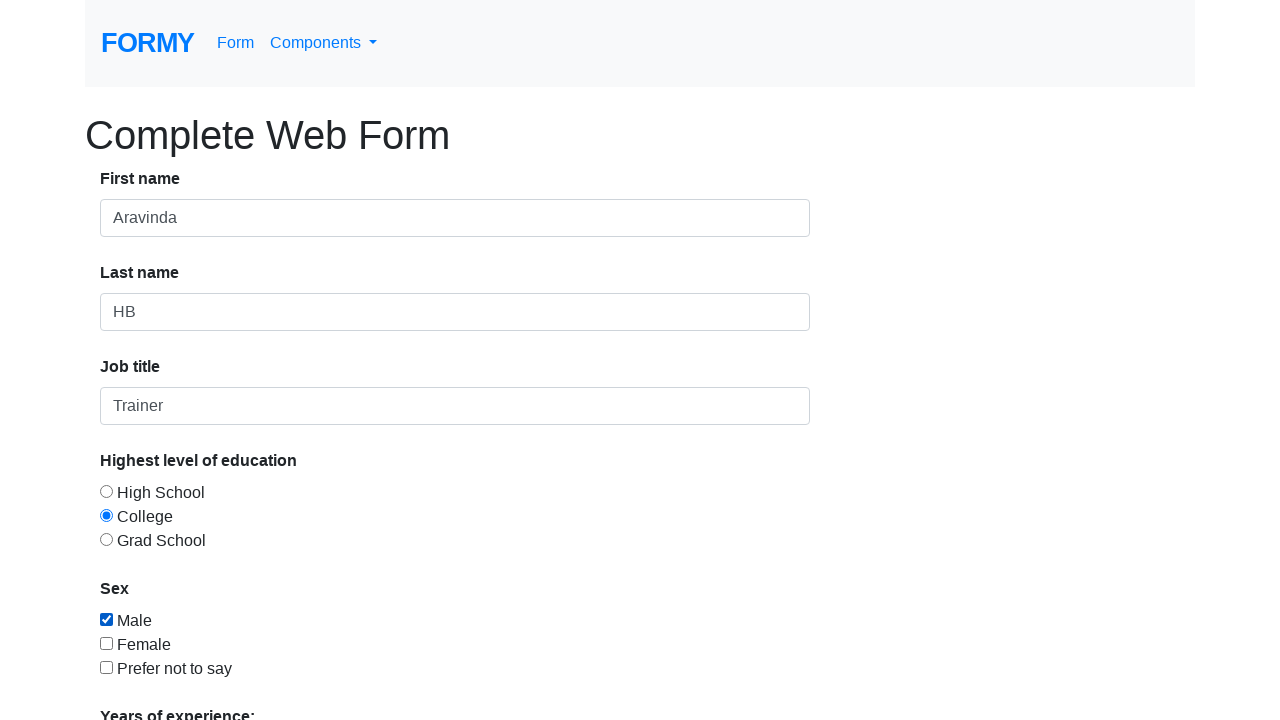

Selected dropdown option by visible text '0-1' on #select-menu
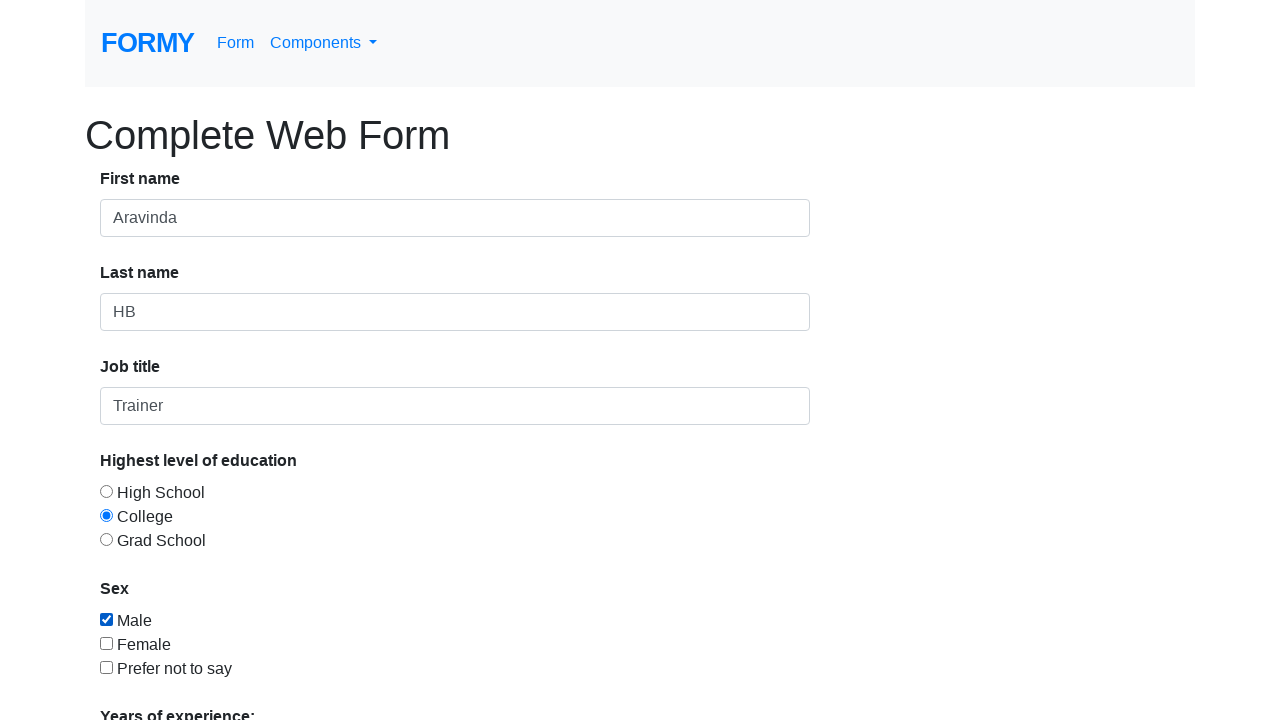

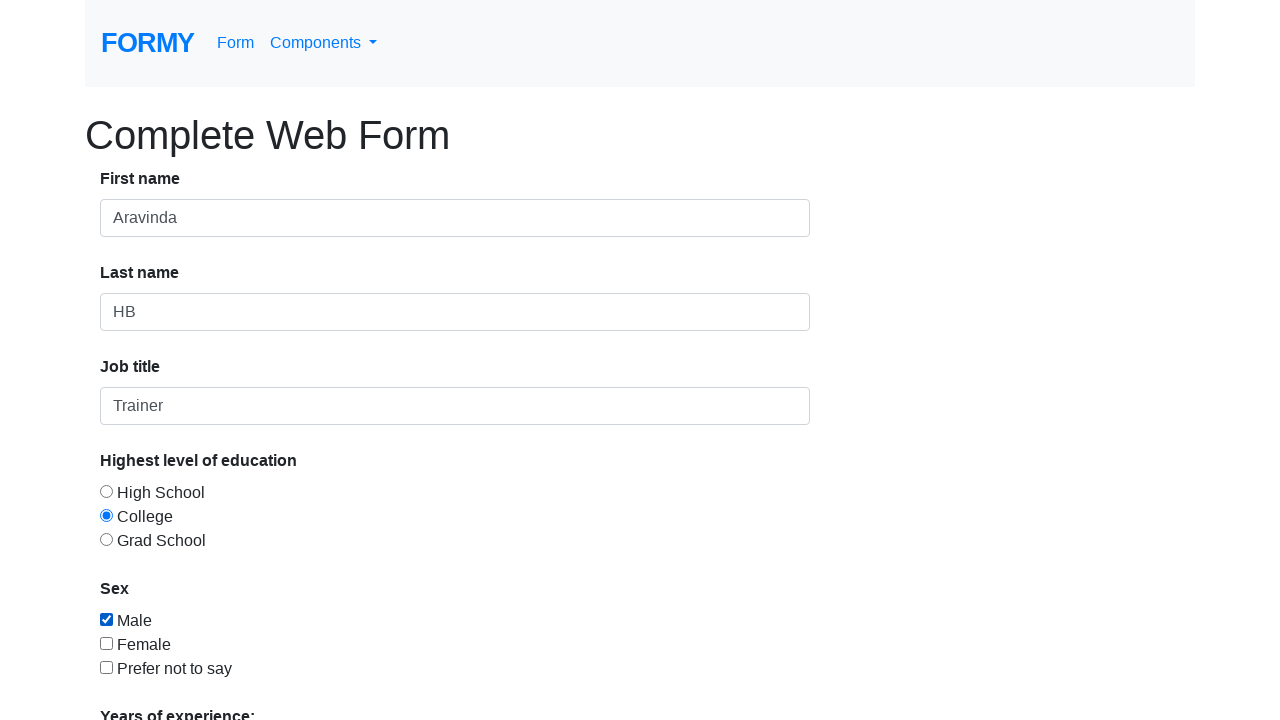